Tests autocomplete functionality by typing partial text and using keyboard navigation to select from suggestions

Starting URL: https://rahulshettyacademy.com/AutomationPractice/

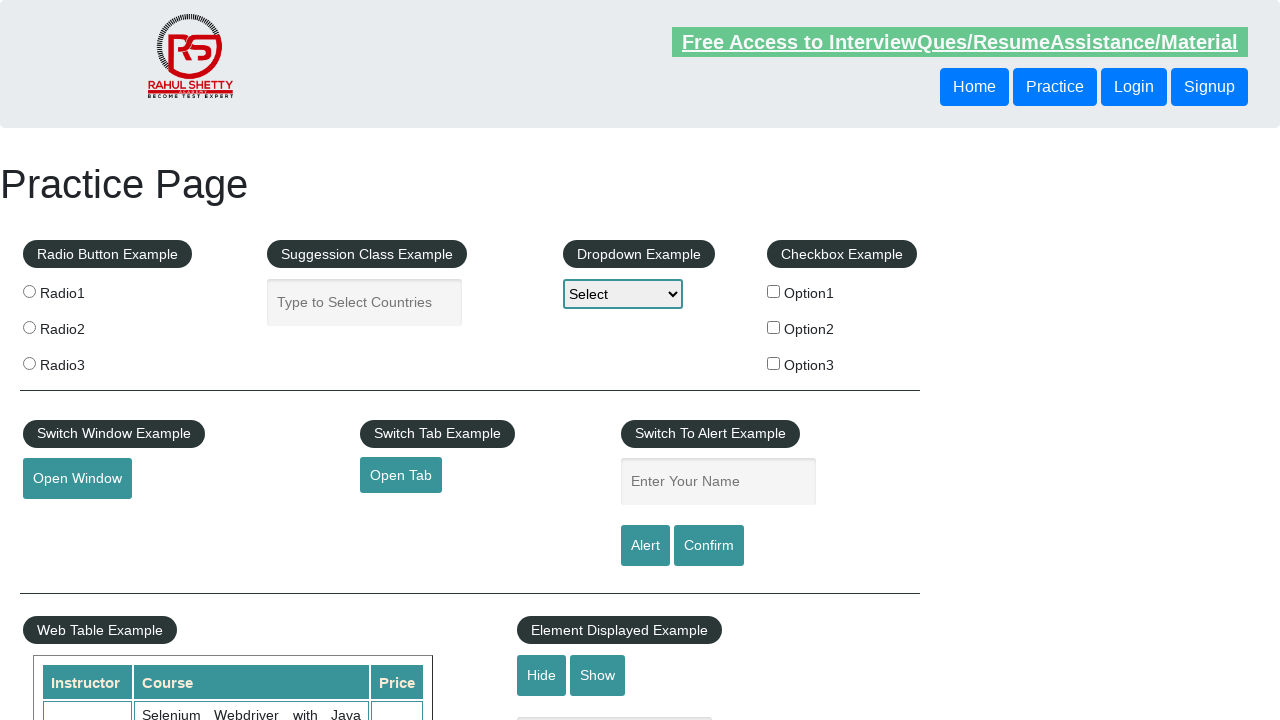

Typed 'Ind' into autocomplete field to trigger suggestions on #autocomplete
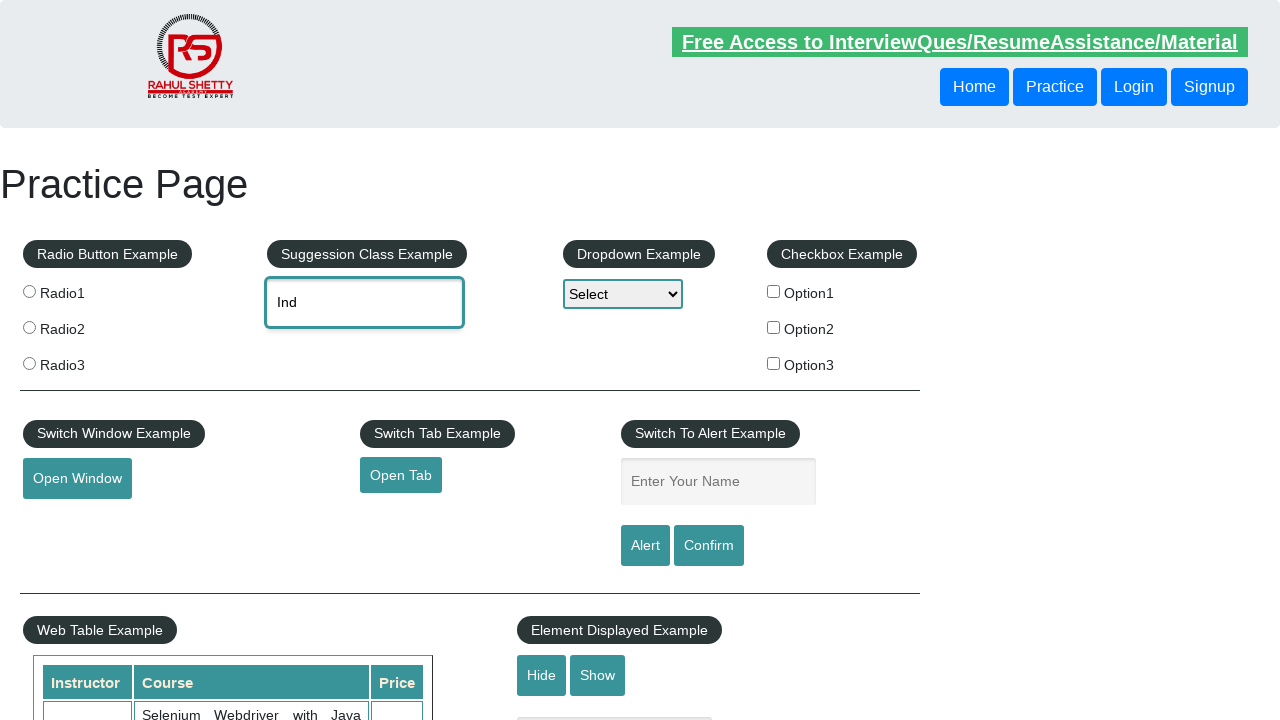

Waited 1 second for autocomplete suggestions to appear
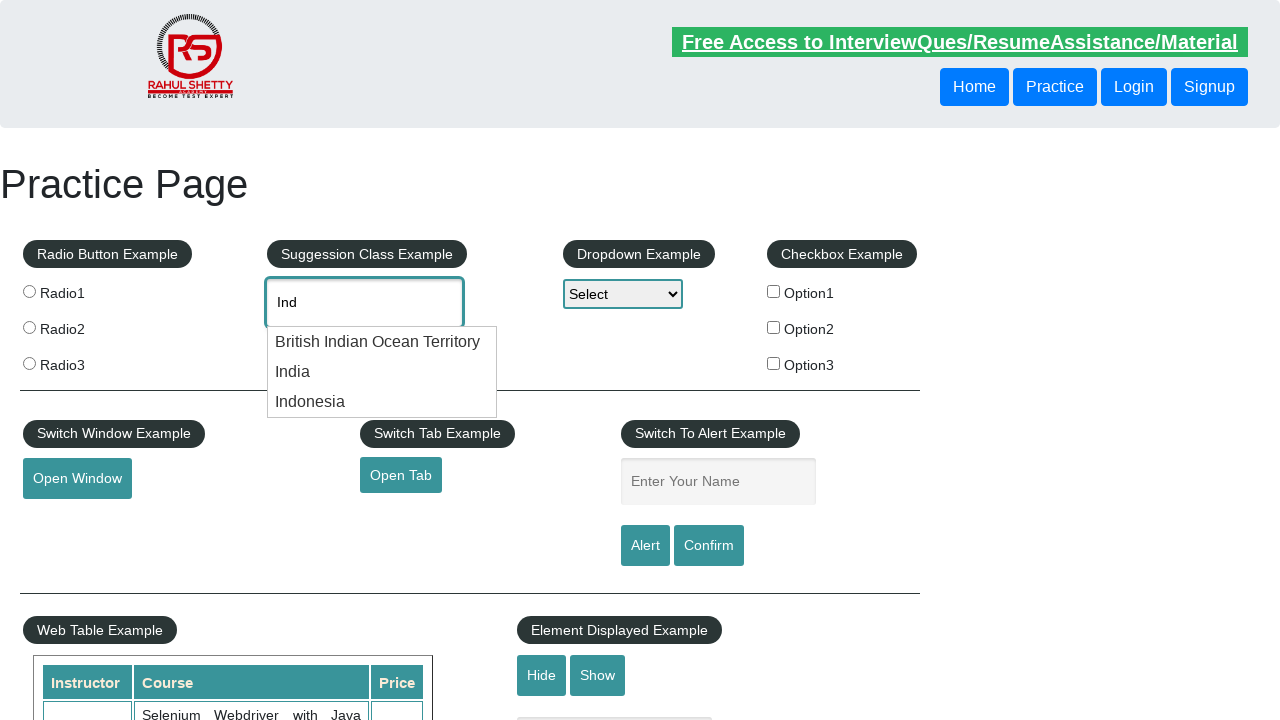

Pressed ArrowDown key to navigate to first suggestion on #autocomplete
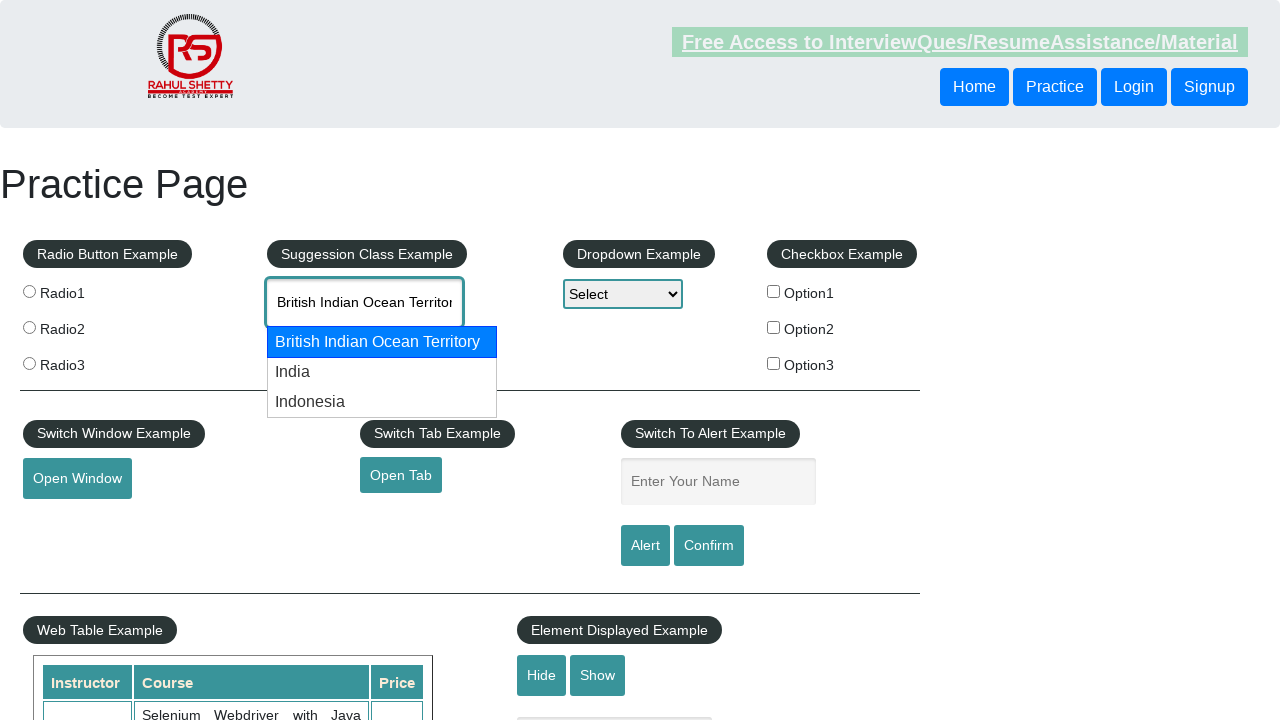

Pressed ArrowDown key again to navigate to second suggestion on #autocomplete
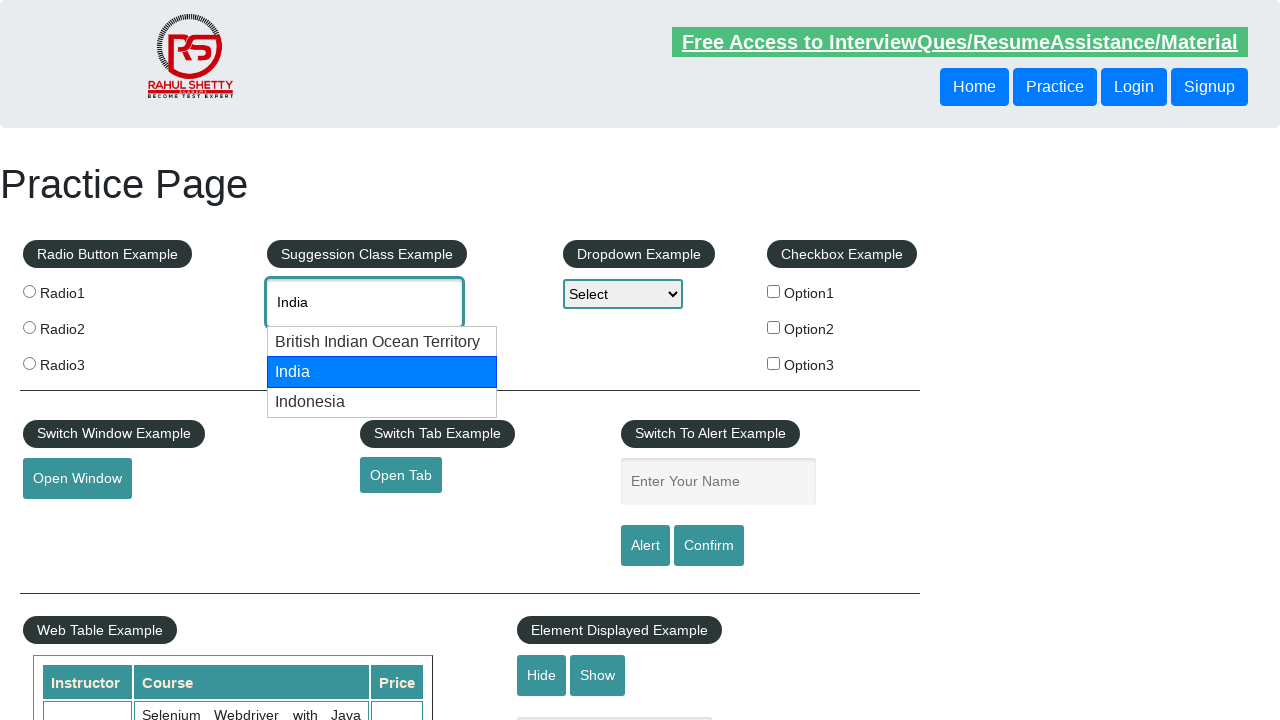

Retrieved selected autocomplete value: 'None'
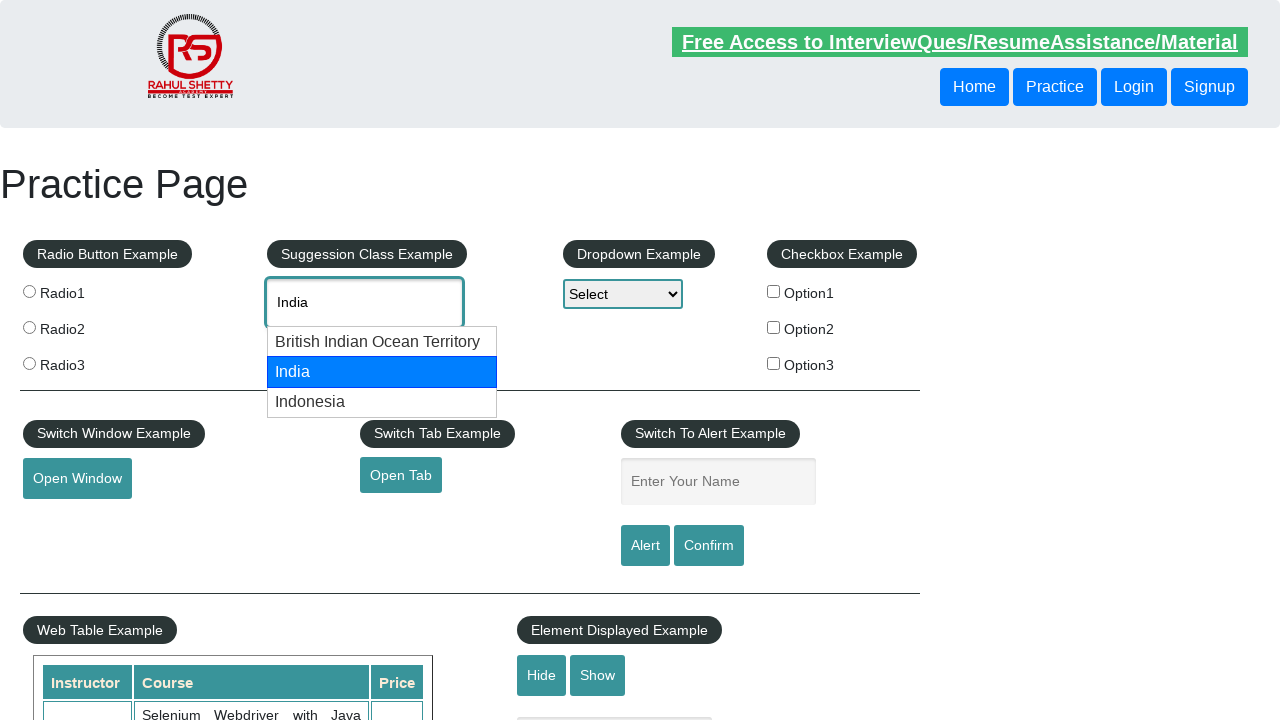

Printed selected value to console: 'None'
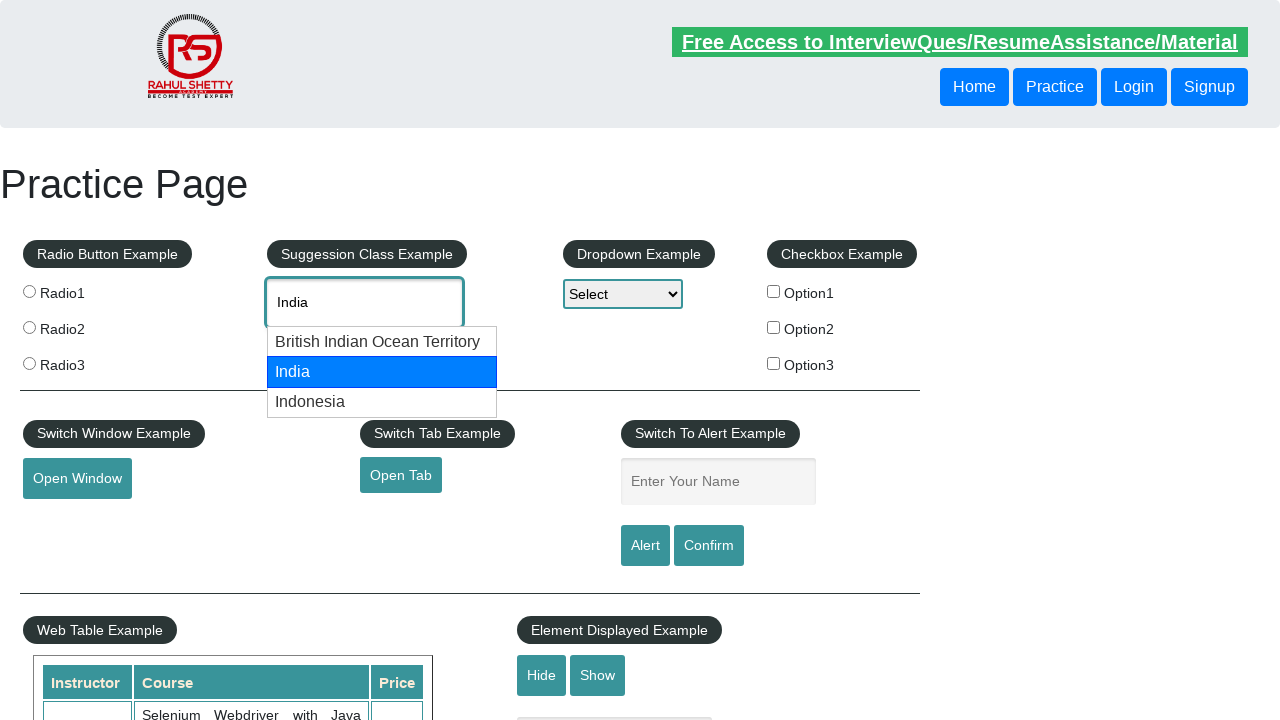

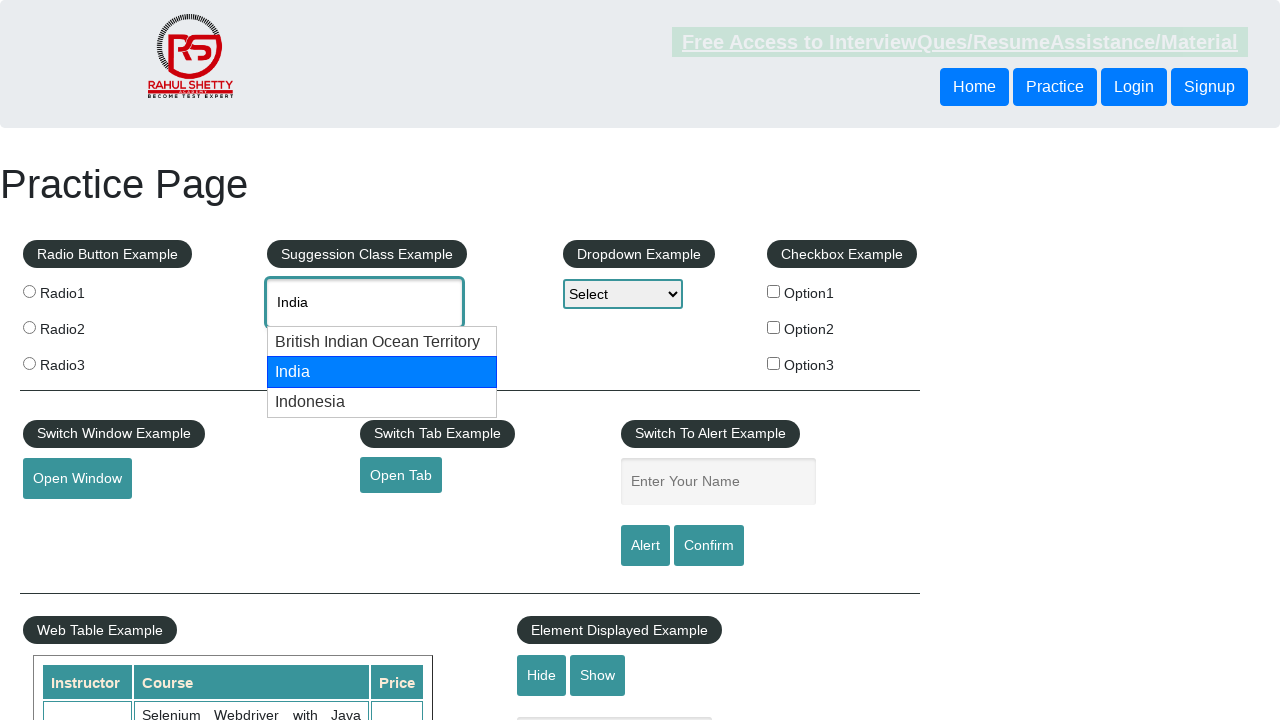